Navigates to a GitHub profile page

Starting URL: https://github.com/JakeJMattson

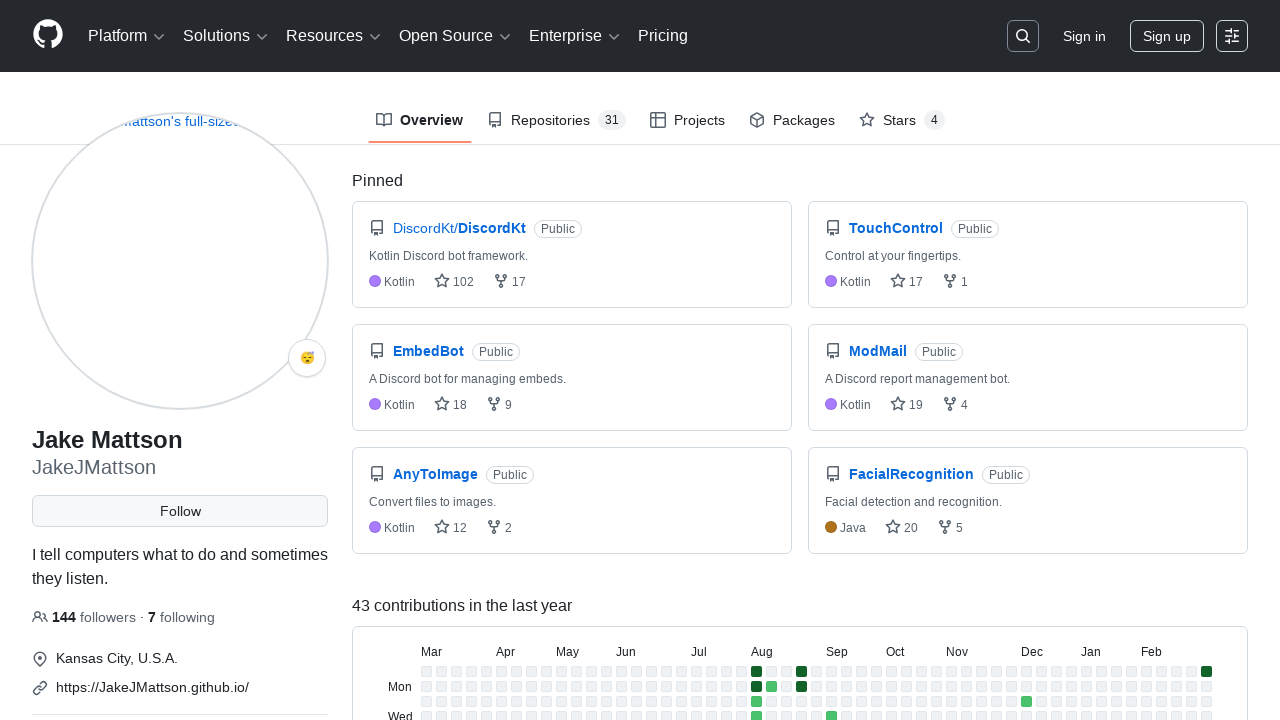

Navigated to GitHub profile page for JakeJMattson
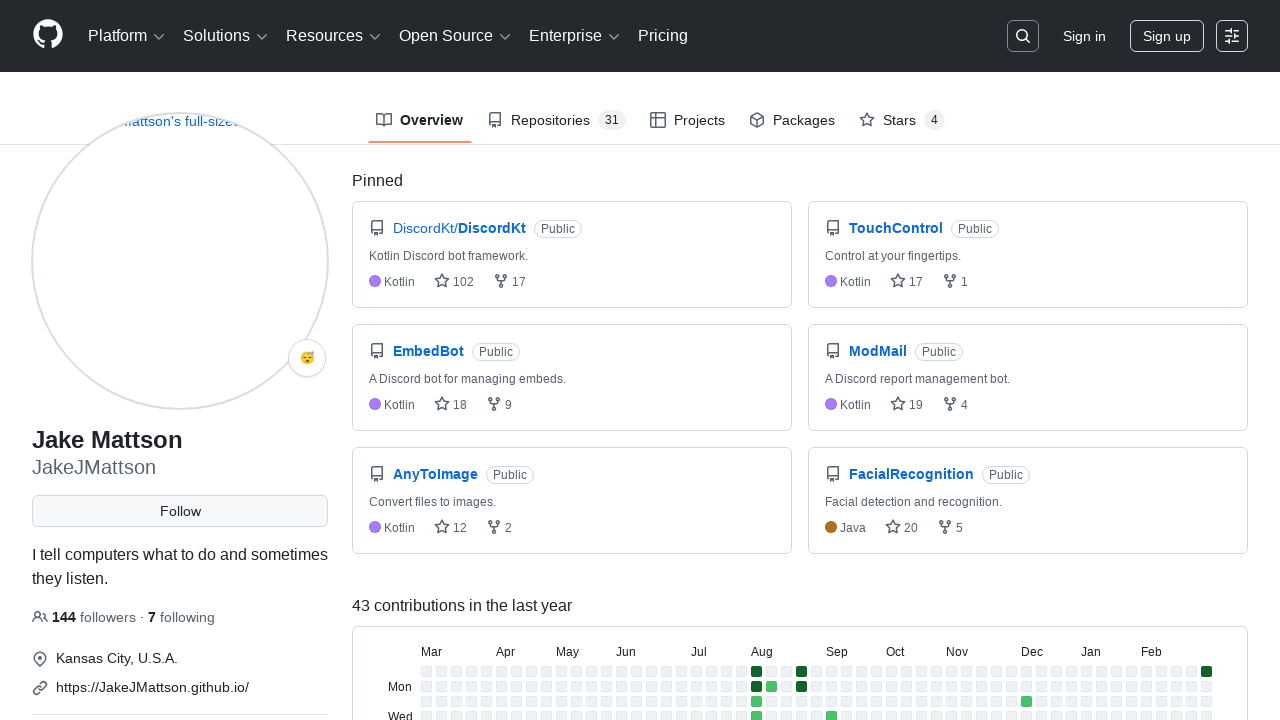

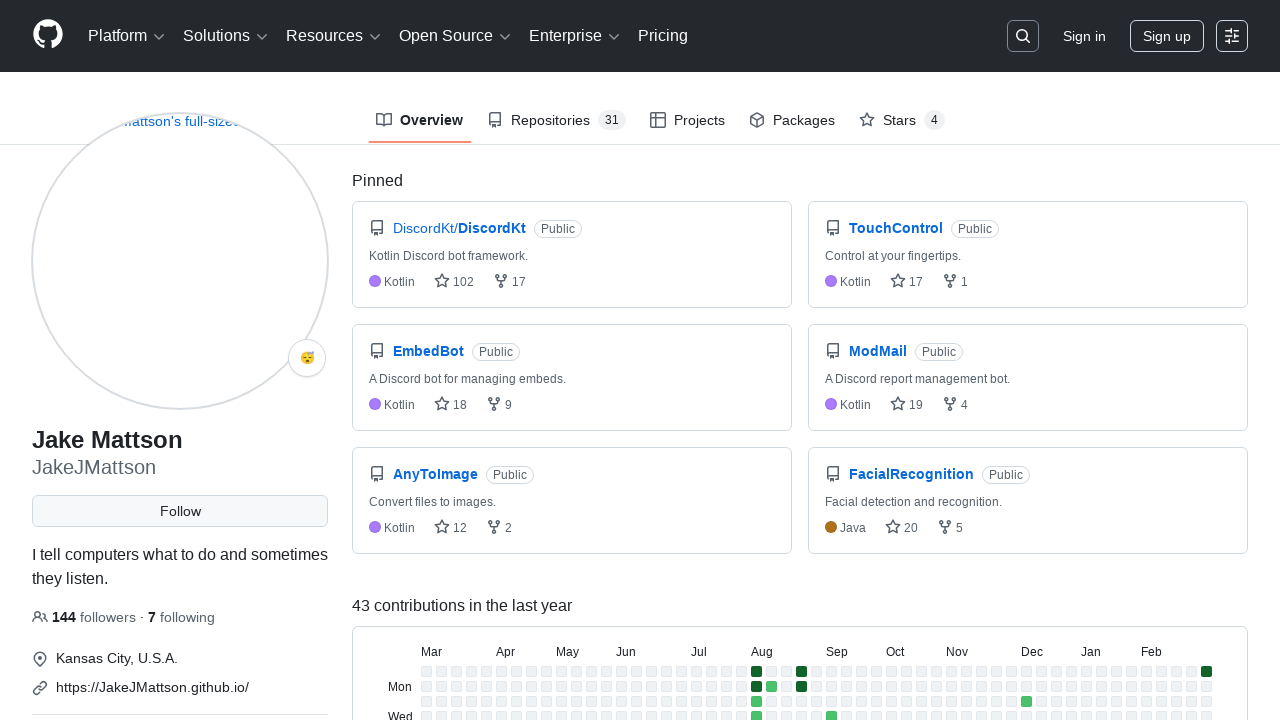